Tests the Gear Generator web application by clearing existing configurations, adding gears with specific parameters (number of teeth, diametral pitch, and pressure angle), and verifying the form interactions work correctly.

Starting URL: https://www.geargenerator.com/

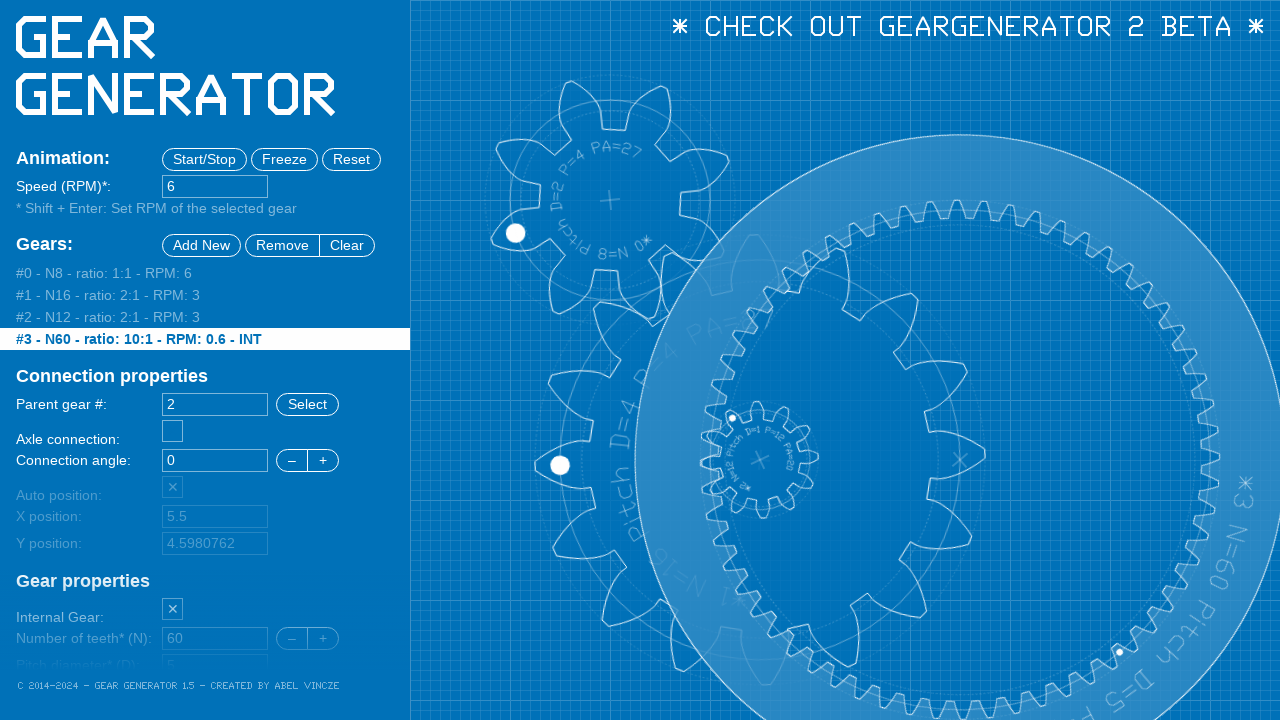

Clicked Clear button to remove existing gear configurations at (347, 246) on internal:role=button[name="Clear"i]
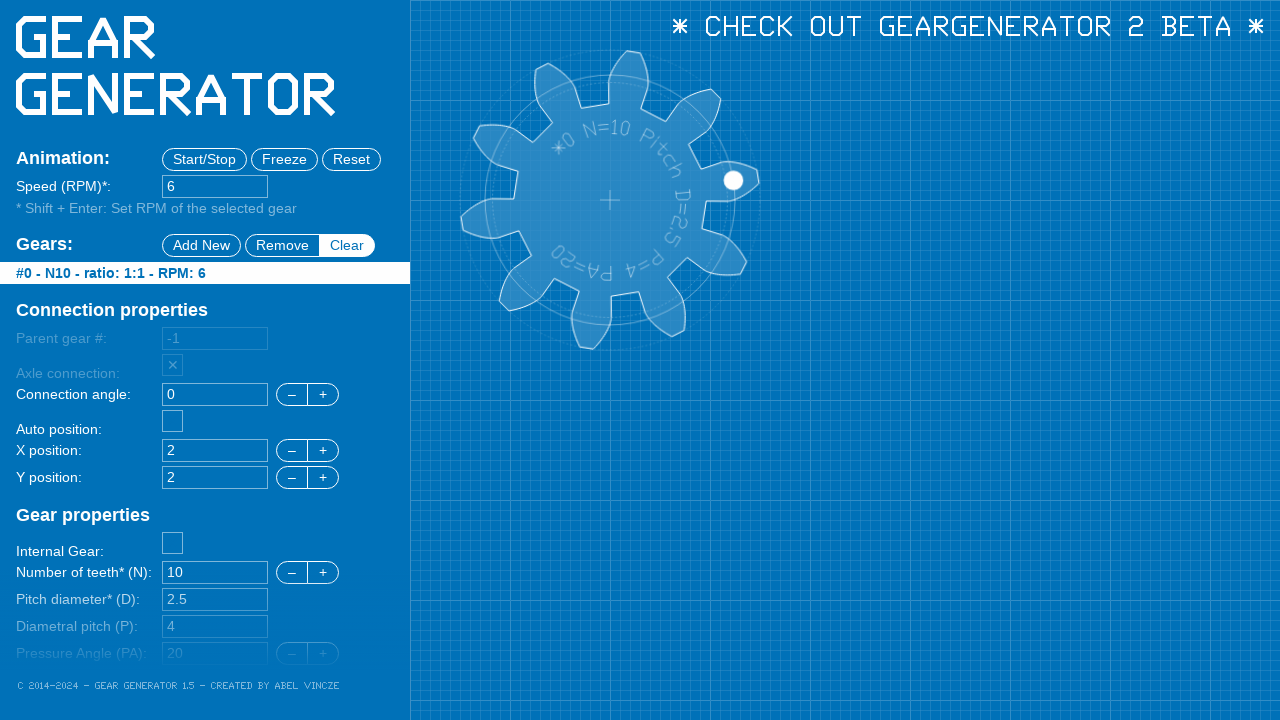

Clicked Number of teeth field for first gear at (215, 572) on internal:label="Number of teeth* (N):"i
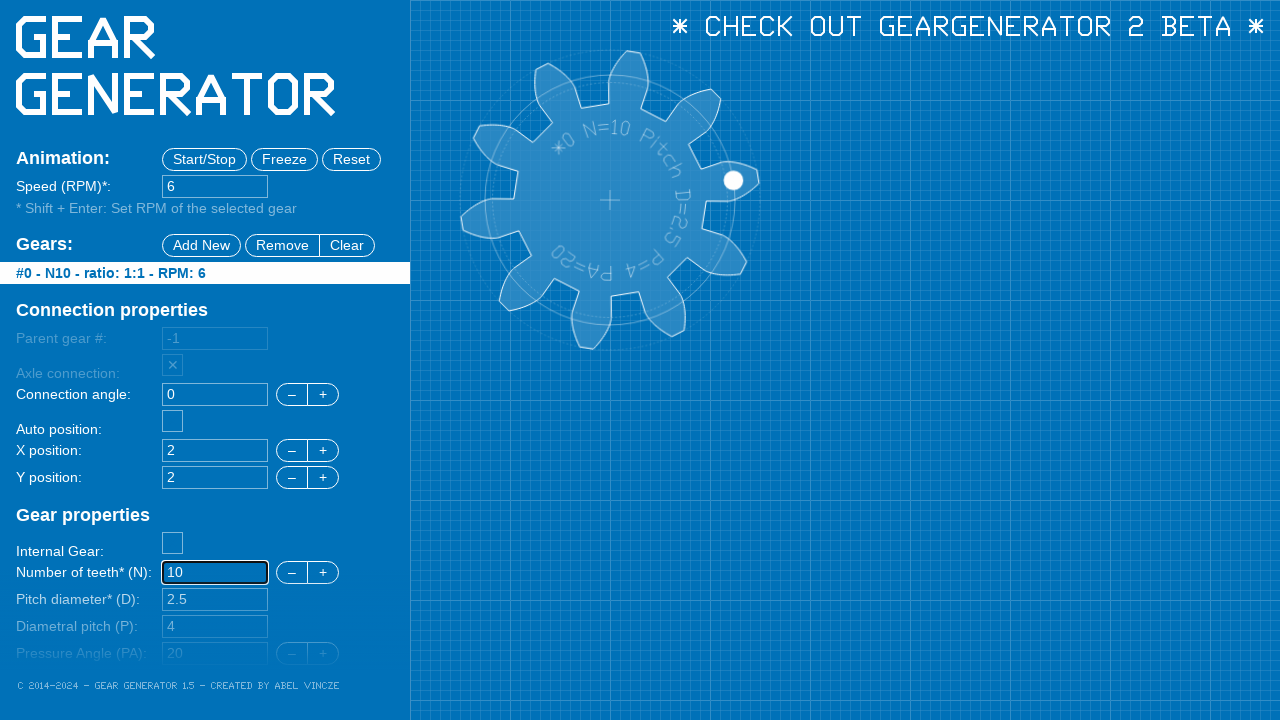

Filled first gear Number of teeth with 24 on internal:label="Number of teeth* (N):"i
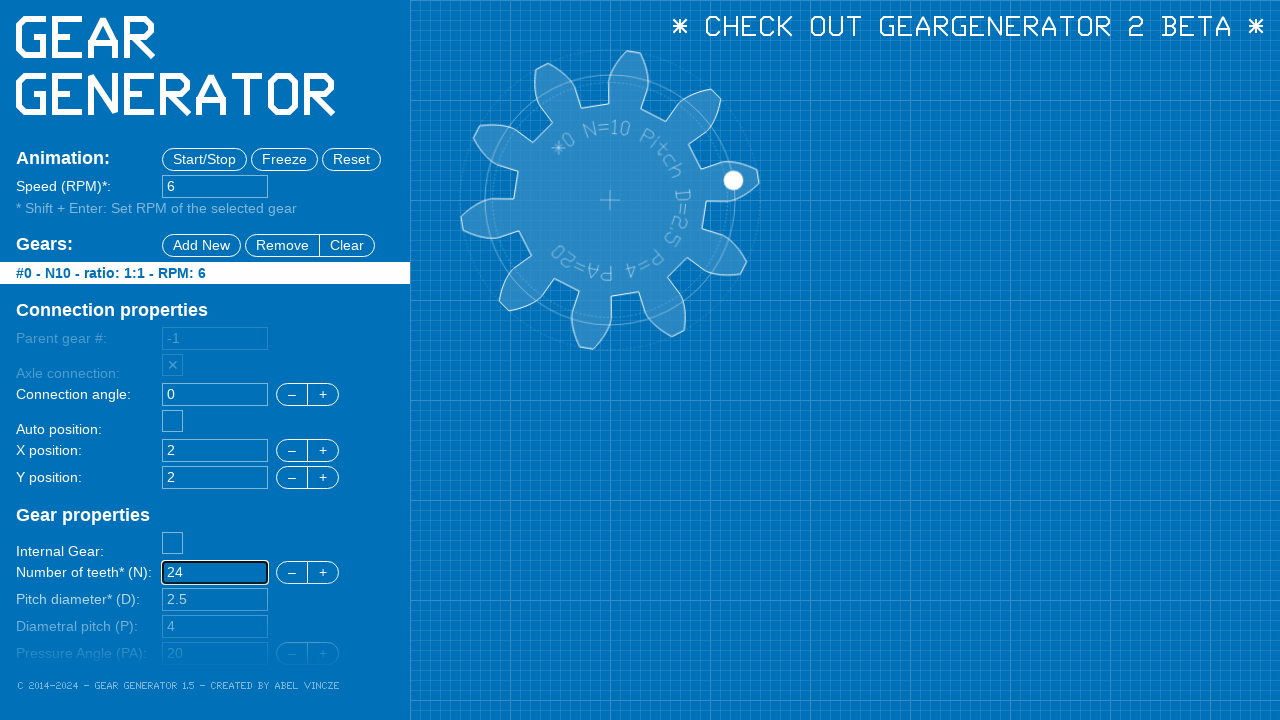

Clicked Diametral pitch field for first gear at (215, 626) on internal:label="Diametral pitch (P):"i
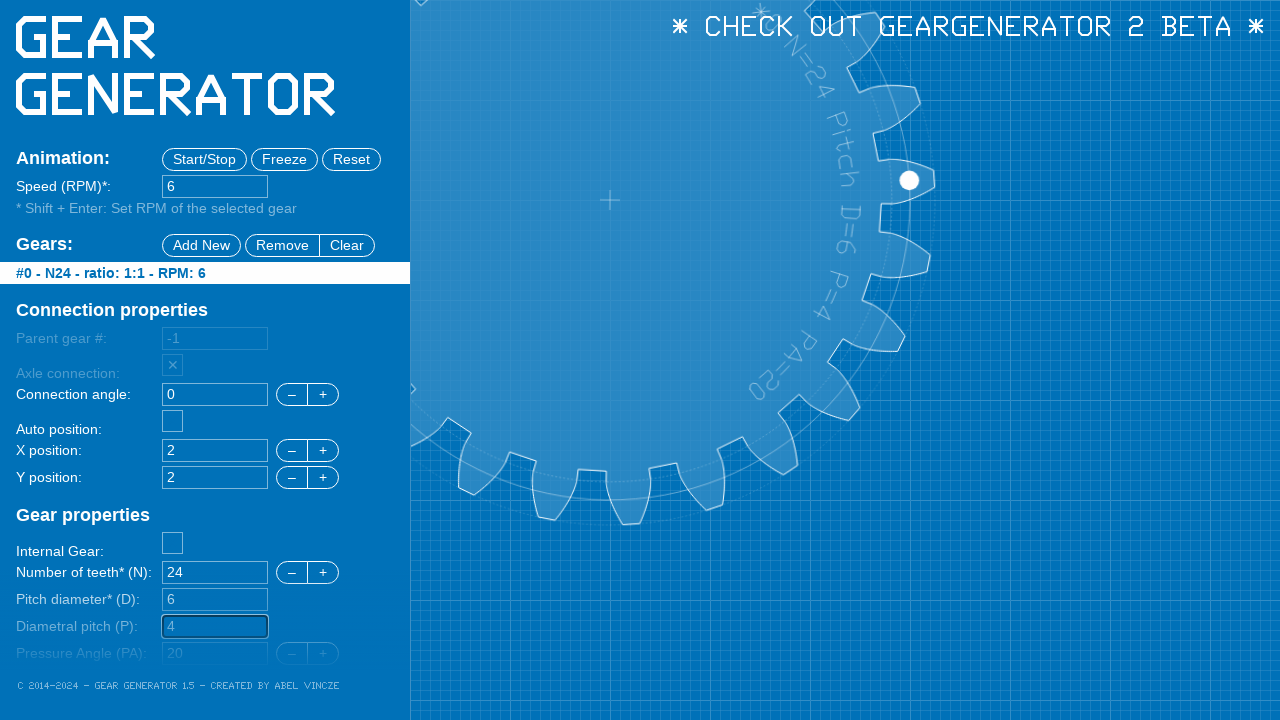

Filled first gear Diametral pitch with 8 on internal:label="Diametral pitch (P):"i
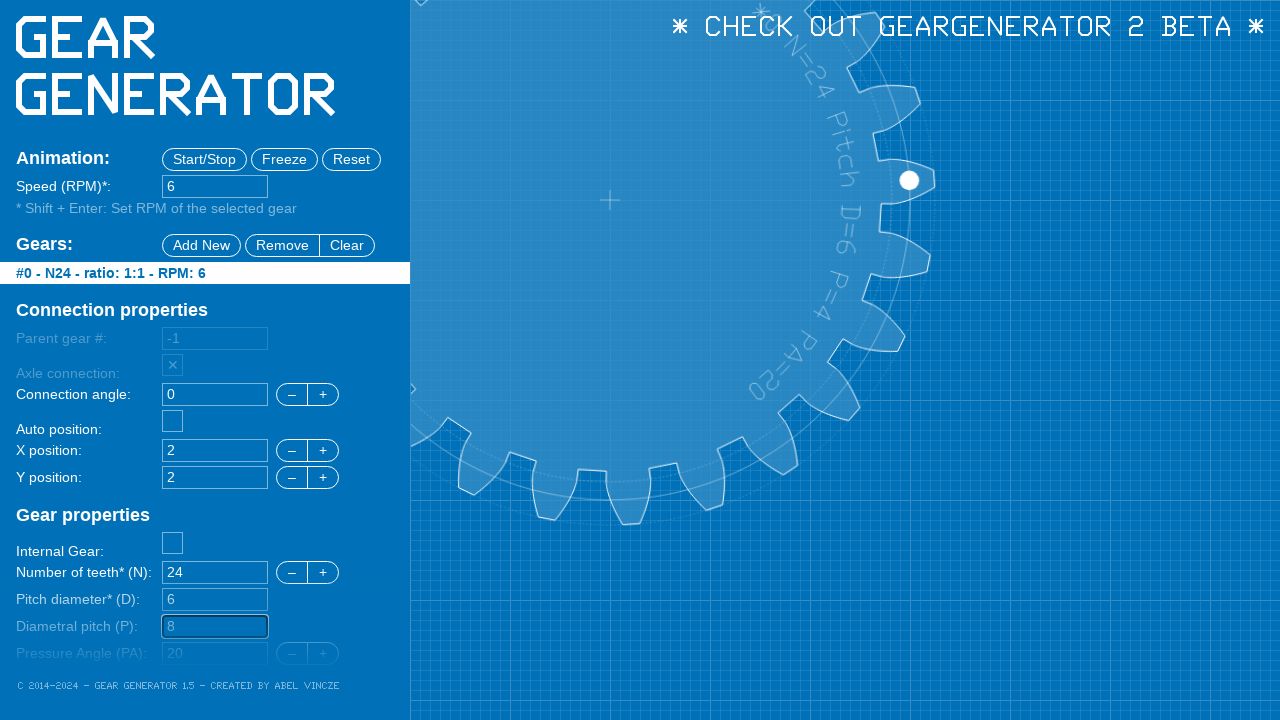

Clicked Pressure Angle field for first gear at (215, 654) on internal:label="Pressure Angle (PA):"i
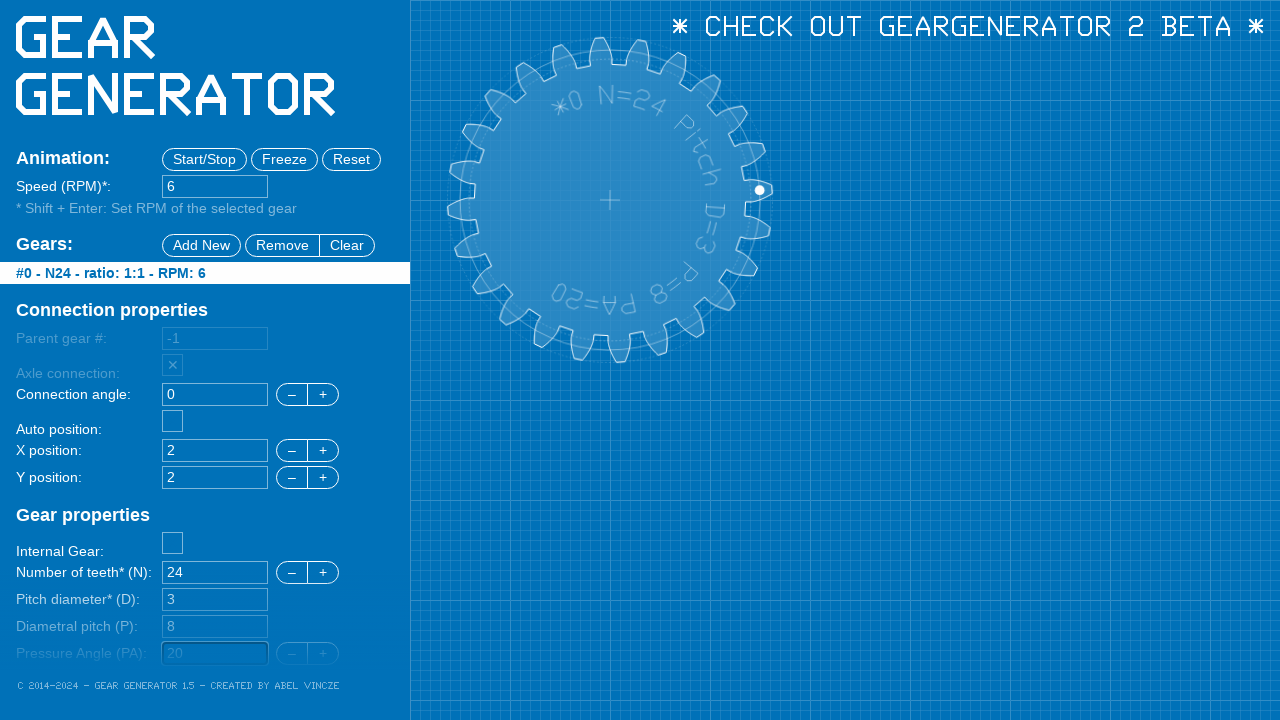

Filled first gear Pressure Angle with 20 on internal:label="Pressure Angle (PA):"i
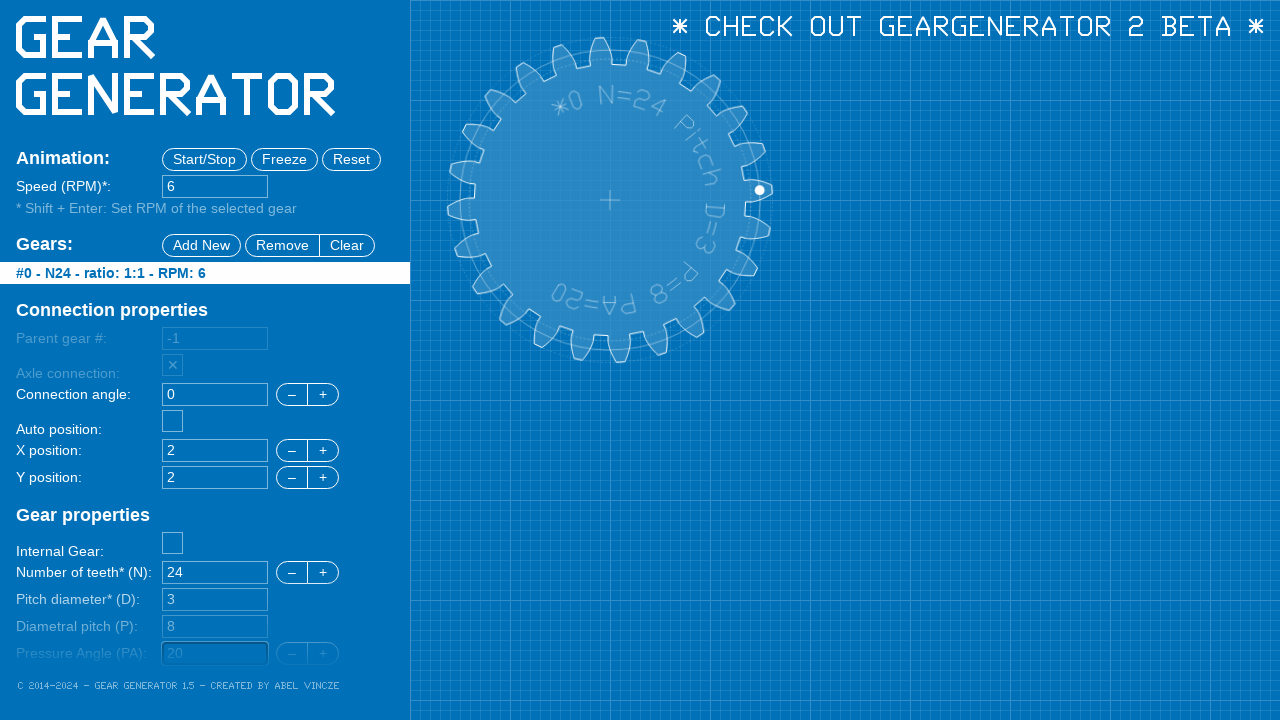

Waited 500ms for form to update after first gear configuration
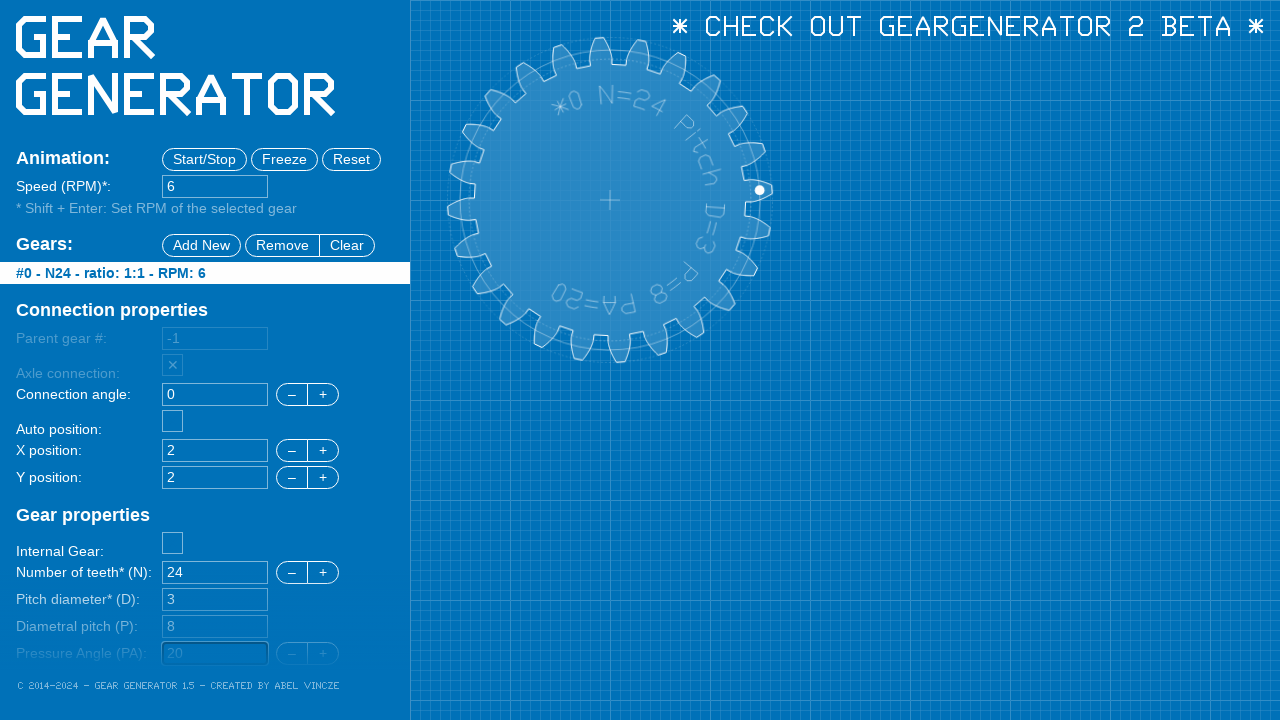

Clicked Add New button to add second gear at (202, 246) on internal:role=button[name="Add New"i]
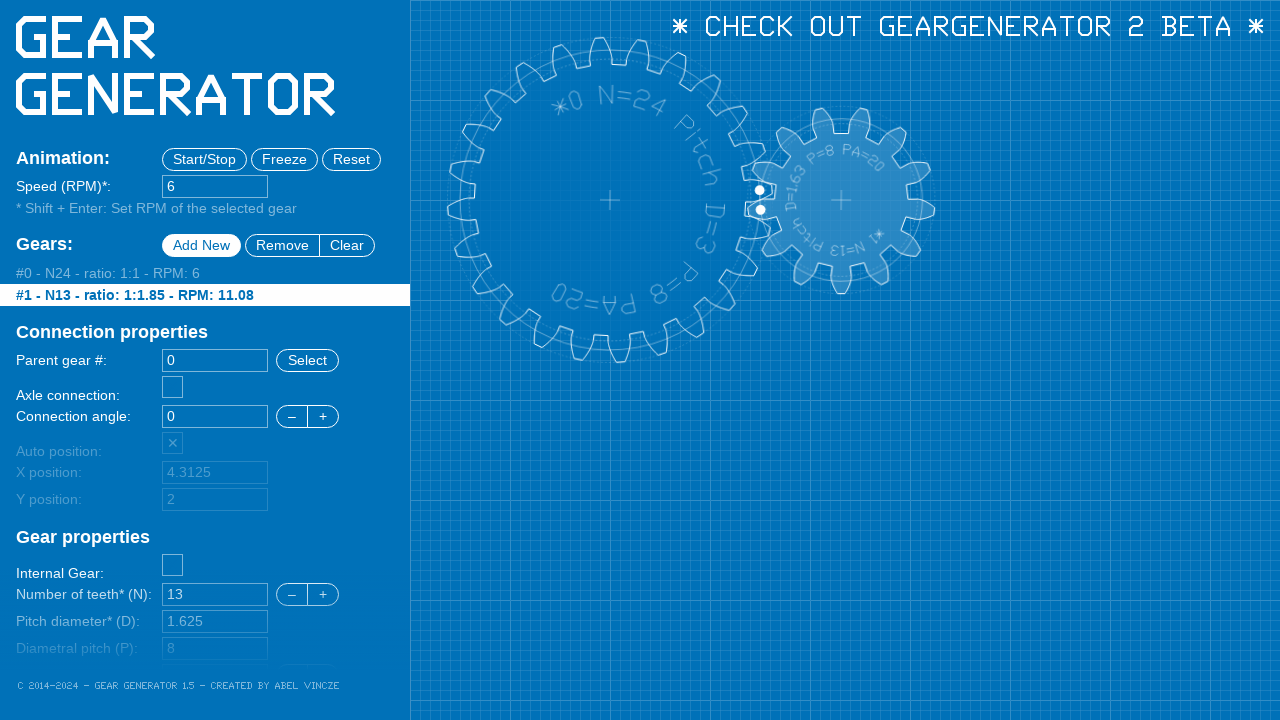

Clicked Number of teeth field for second gear at (215, 594) on internal:label="Number of teeth* (N):"i
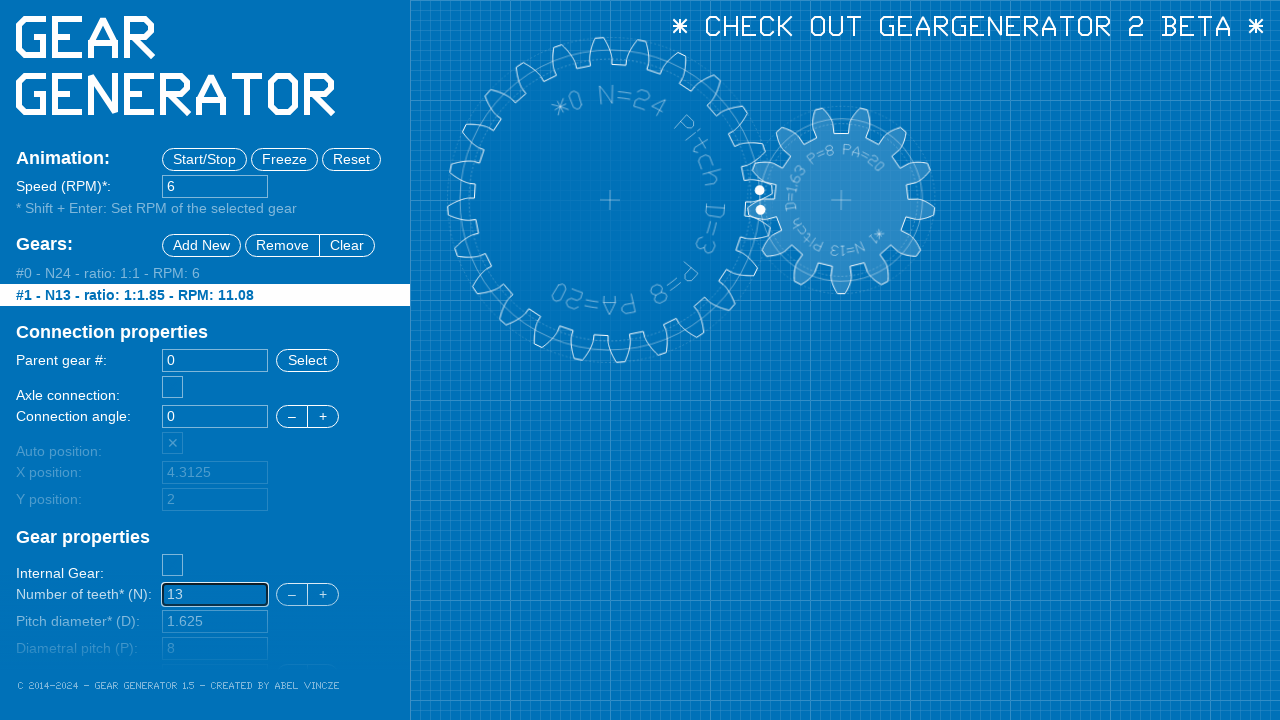

Filled second gear Number of teeth with 36 on internal:label="Number of teeth* (N):"i
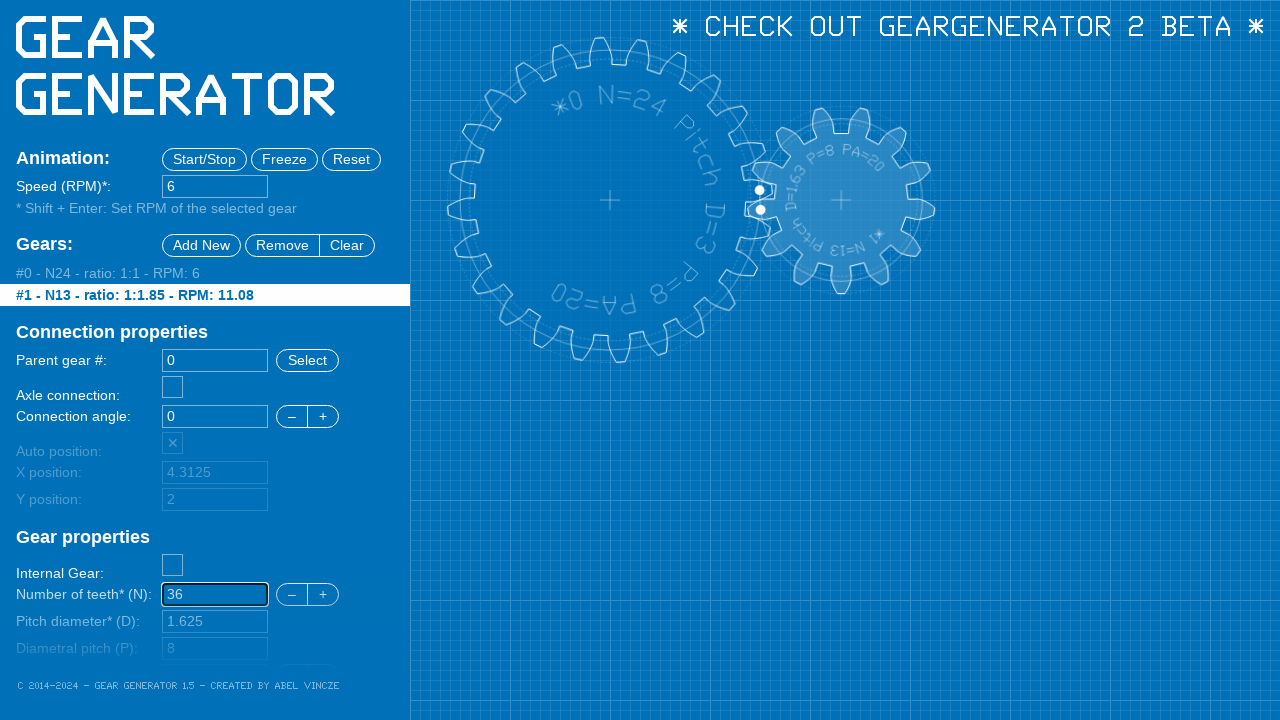

Clicked Diametral pitch field for second gear at (215, 648) on internal:label="Diametral pitch (P):"i
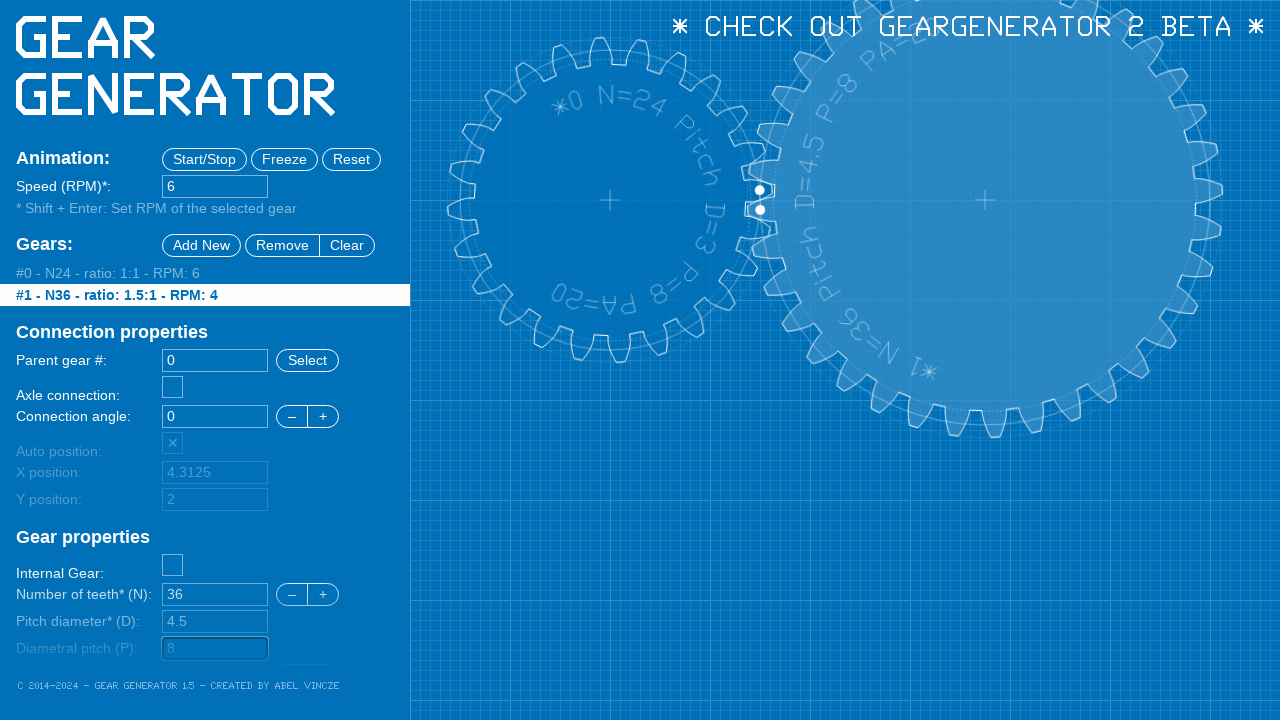

Filled second gear Diametral pitch with 8 on internal:label="Diametral pitch (P):"i
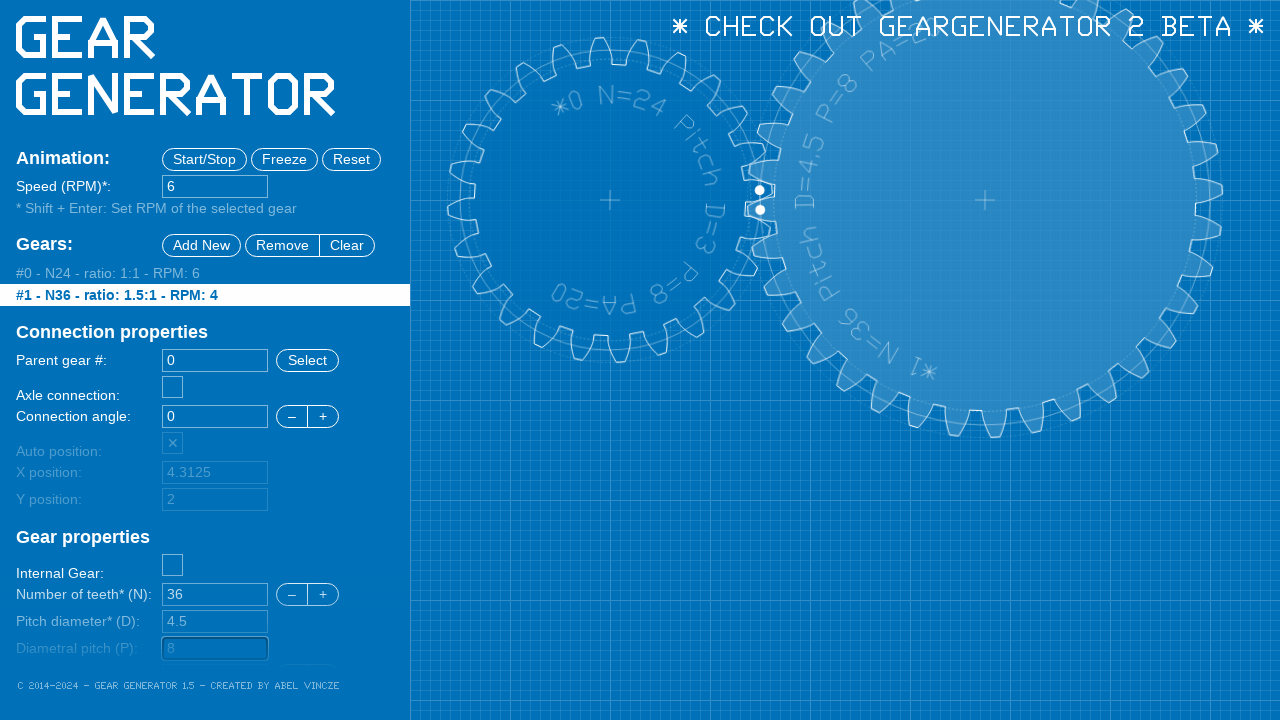

Clicked Pressure Angle field for second gear at (215, 658) on internal:label="Pressure Angle (PA):"i
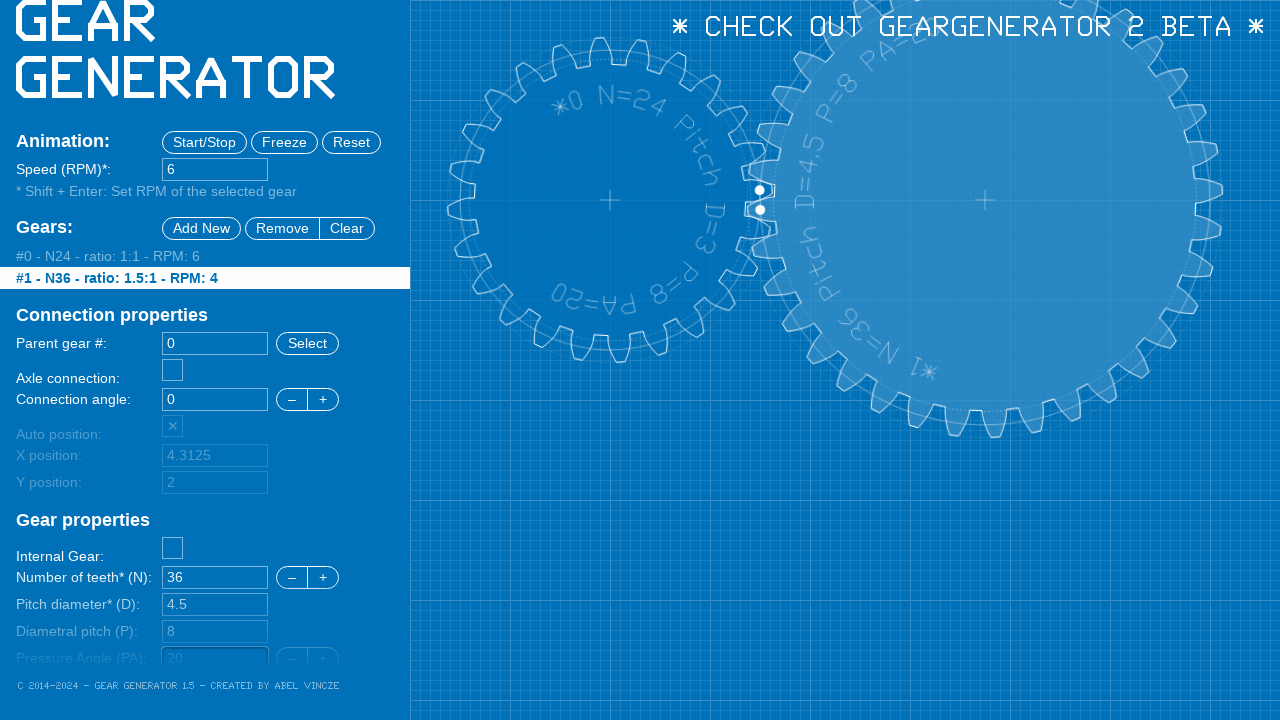

Filled second gear Pressure Angle with 20 on internal:label="Pressure Angle (PA):"i
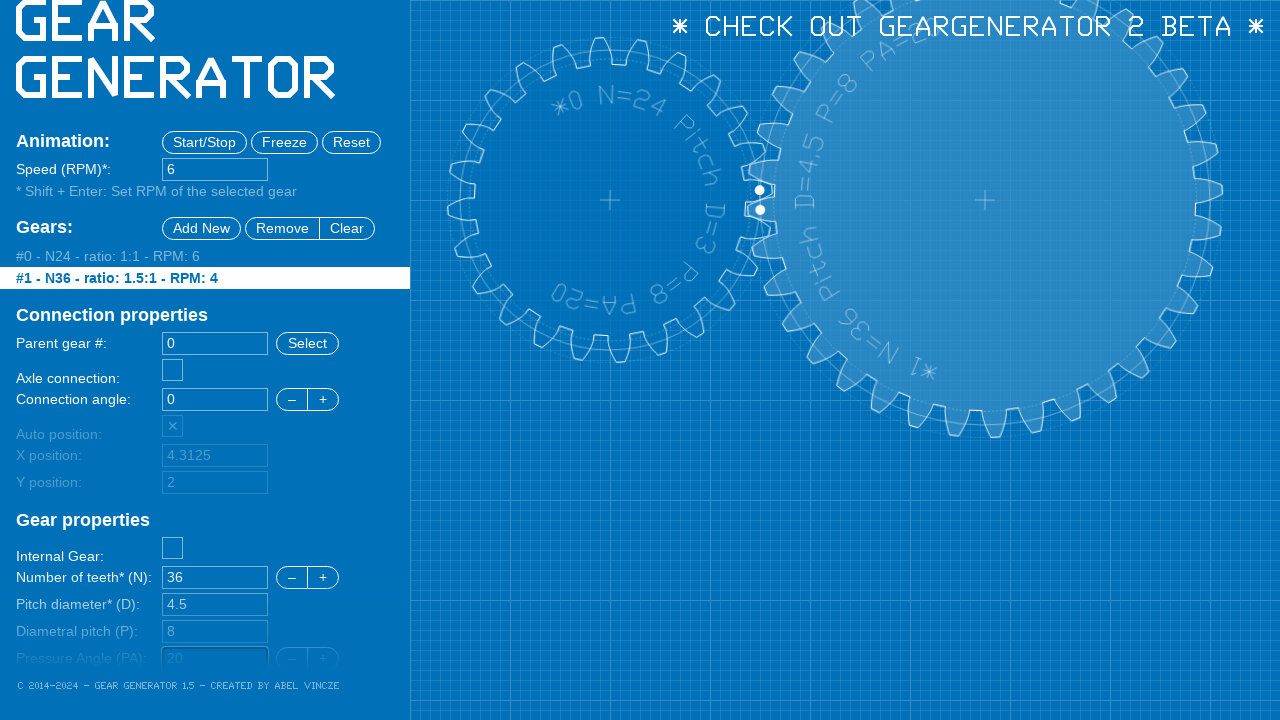

Waited 500ms for form to update after second gear configuration
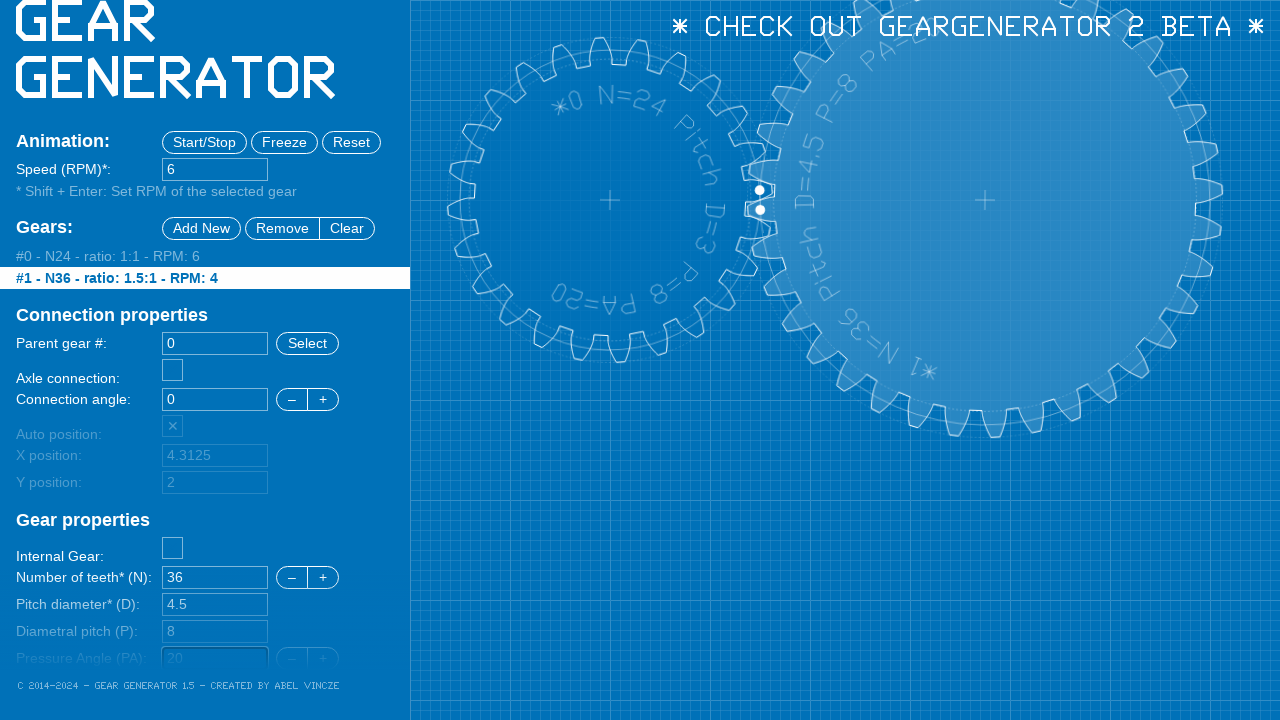

Clicked Clear button to remove all gear configurations at (347, 228) on internal:role=button[name="Clear"i]
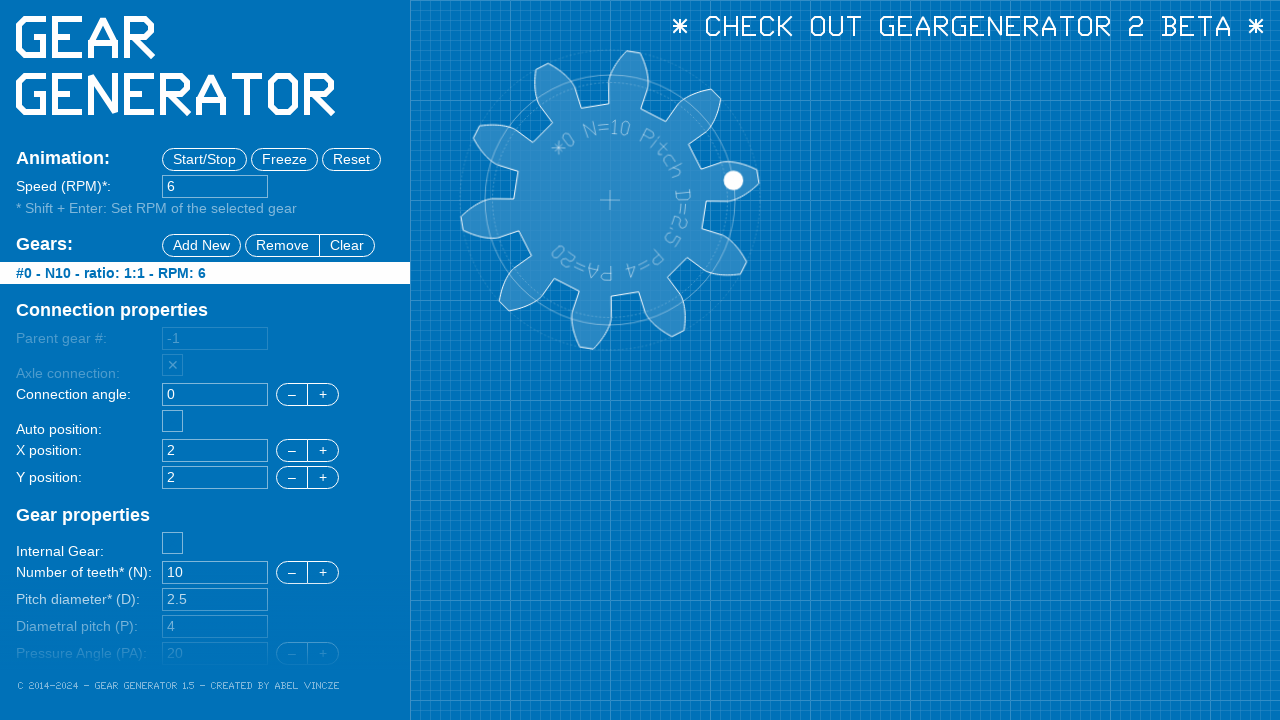

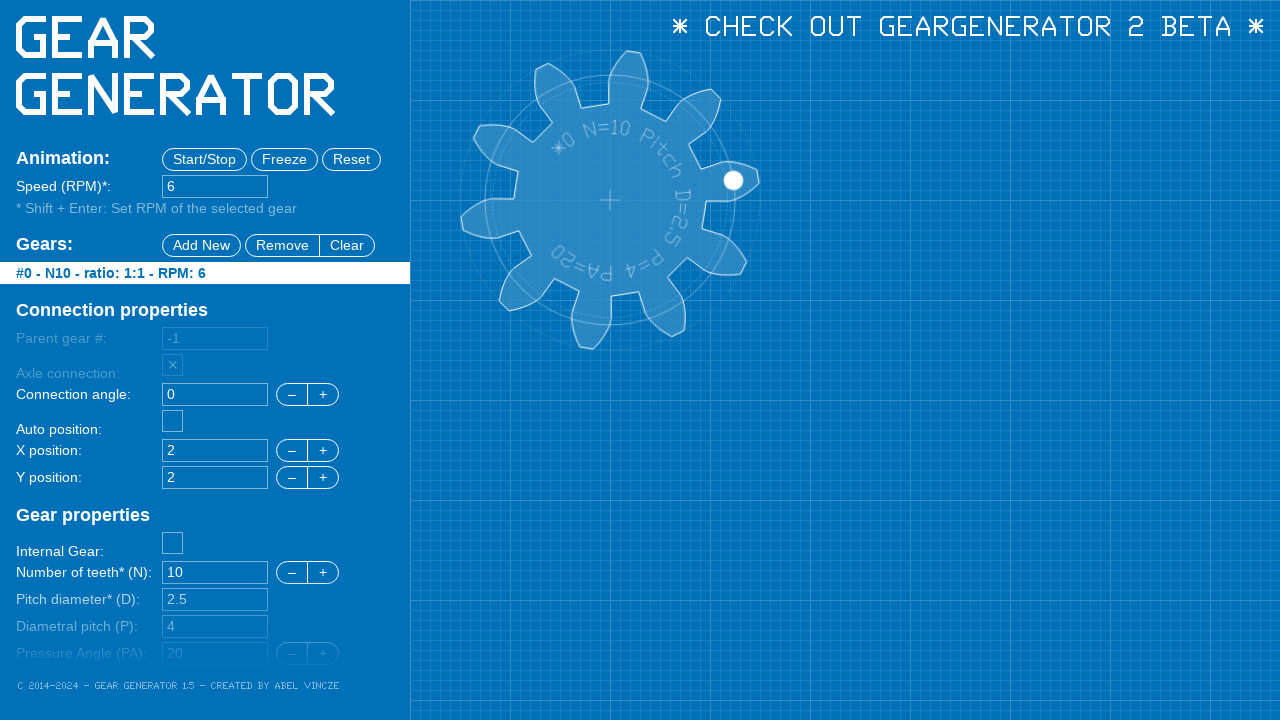